Tests double-click functionality and keyboard shortcuts on a button element

Starting URL: http://only-testing-blog.blogspot.in/2014/09/selectable.html#sthash.E64pB7xO.dpuf

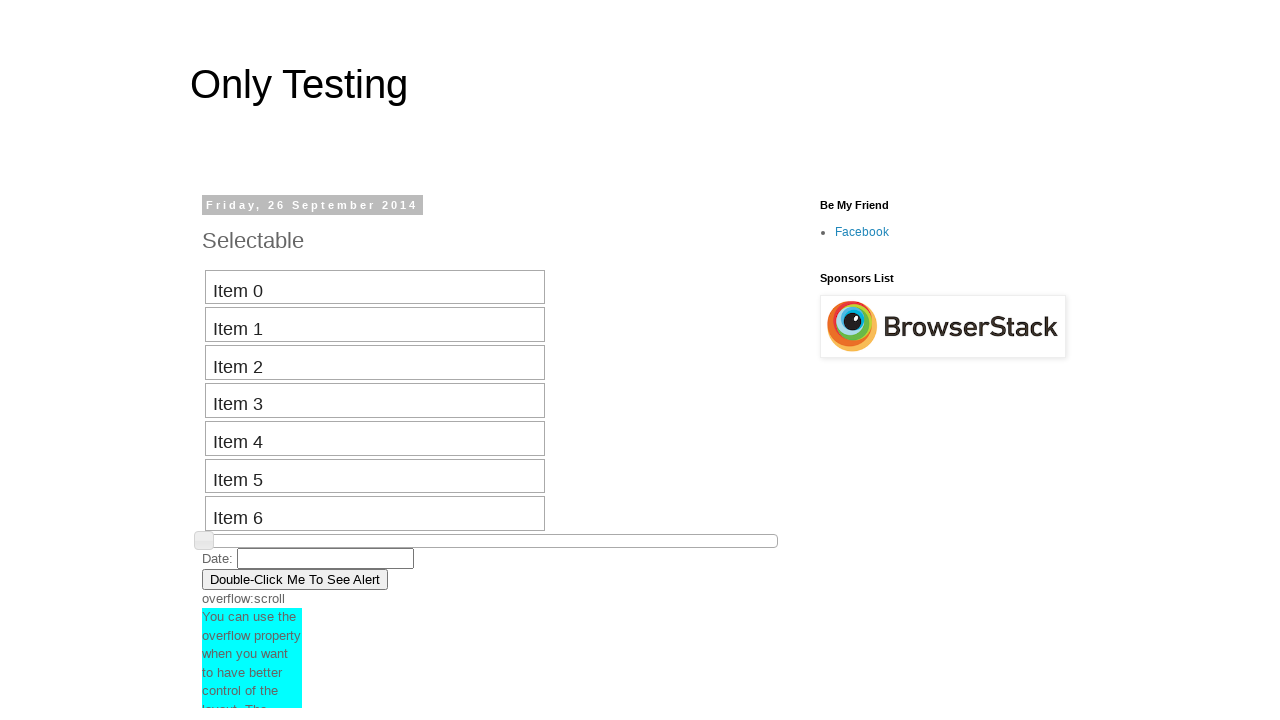

Double-clicked button element in post body at (295, 579) on .post-body.entry-content>div>button
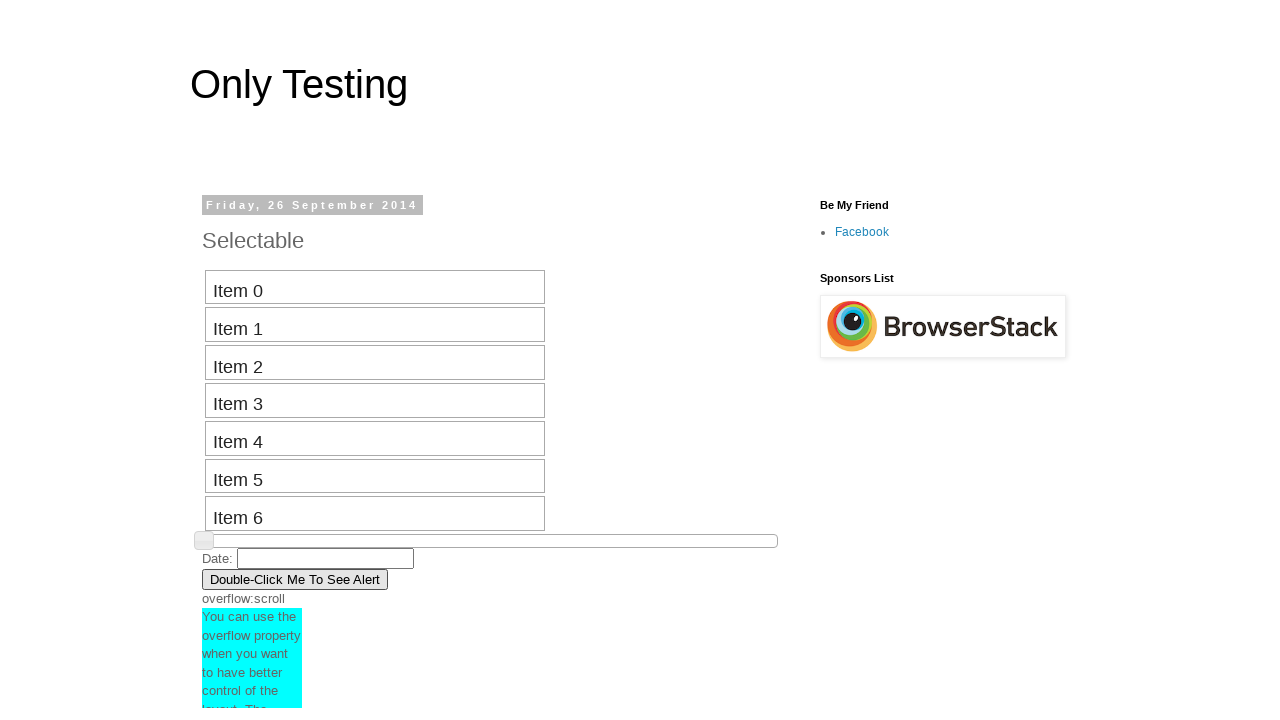

Set up dialog handler to accept alerts
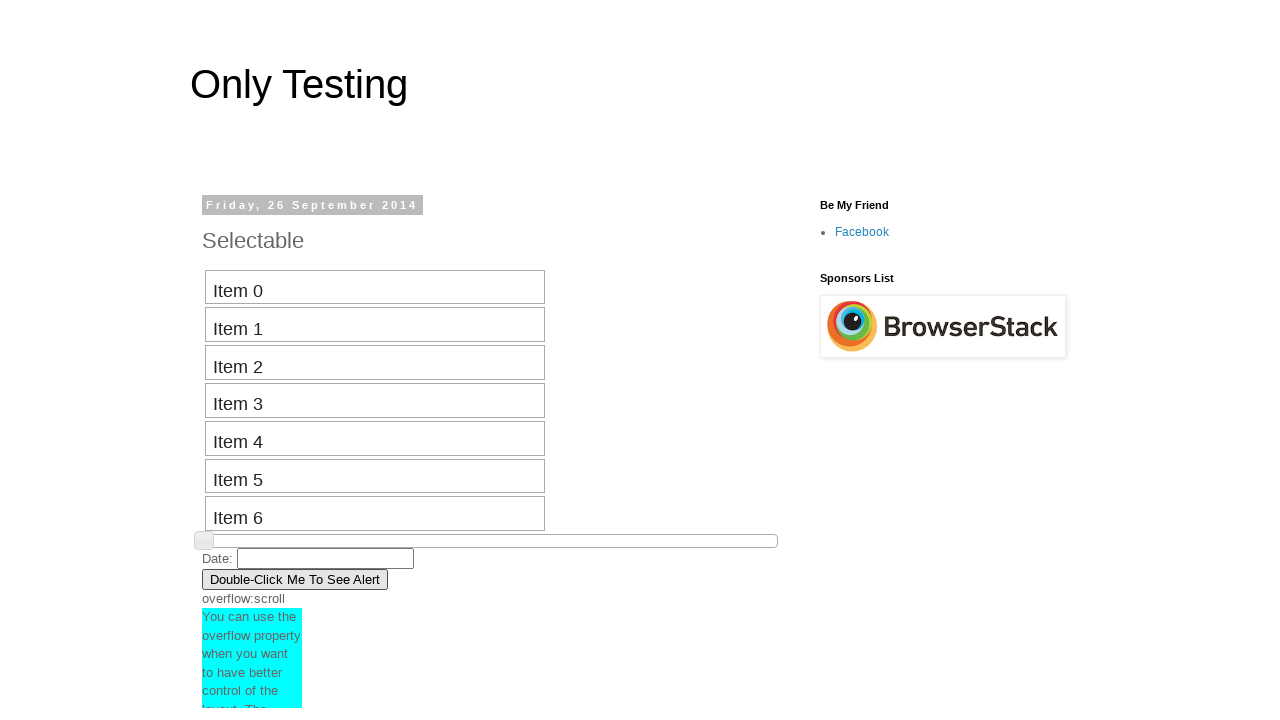

Clicked title element at (640, 84) on .title
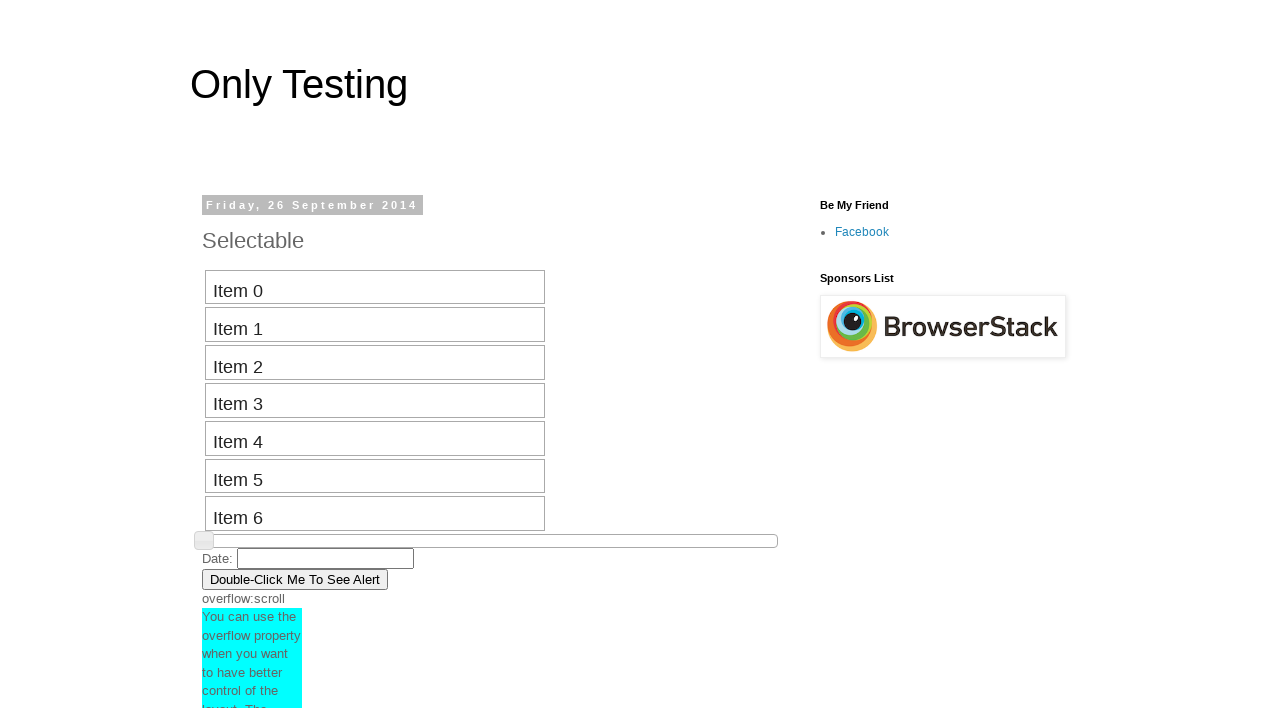

Pressed Control+A to select all text in title
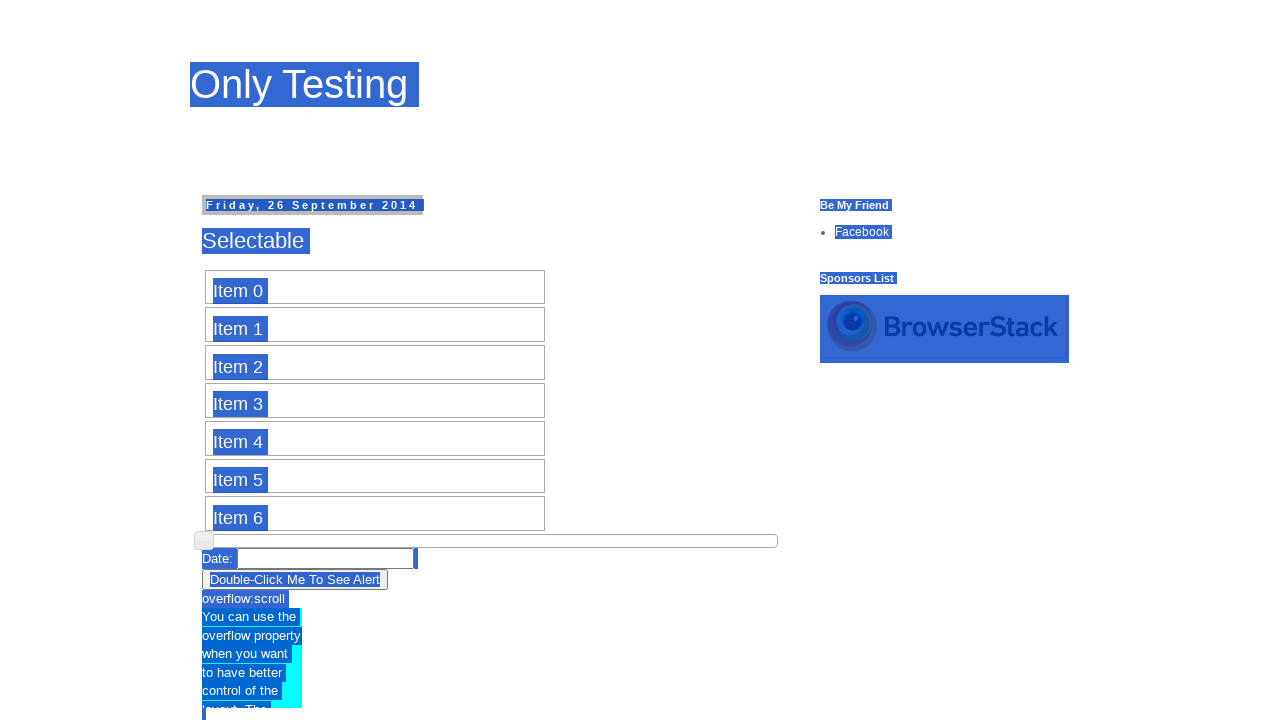

Pressed Control+C to copy selected text
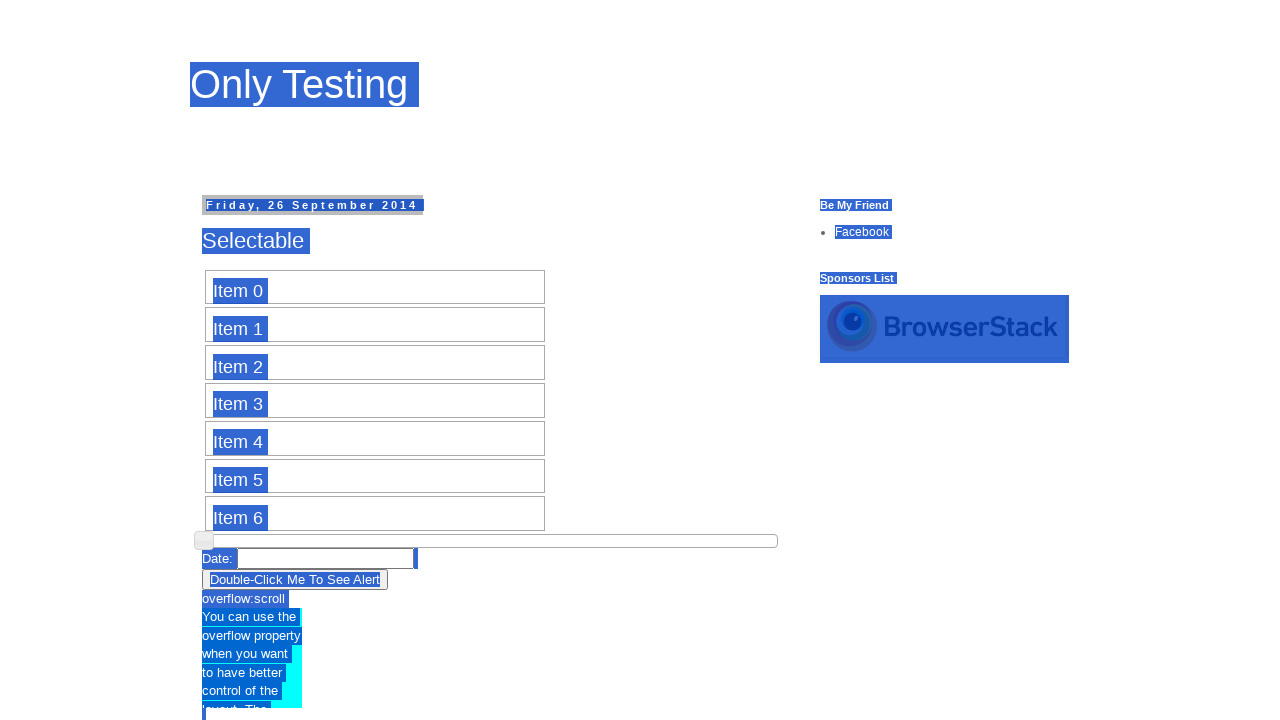

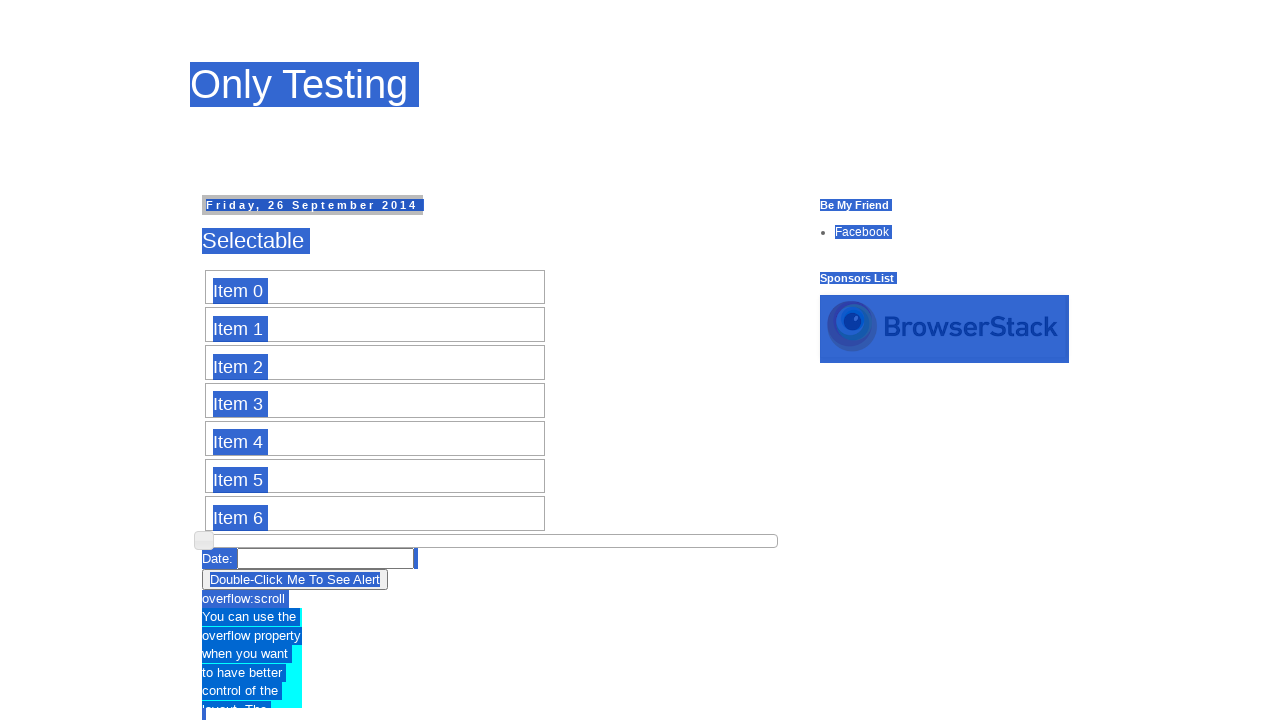